Tests right-clicking on an image to open the context menu on a selectable elements demo page

Starting URL: http://only-testing-blog.blogspot.in/2014/09/selectable.html

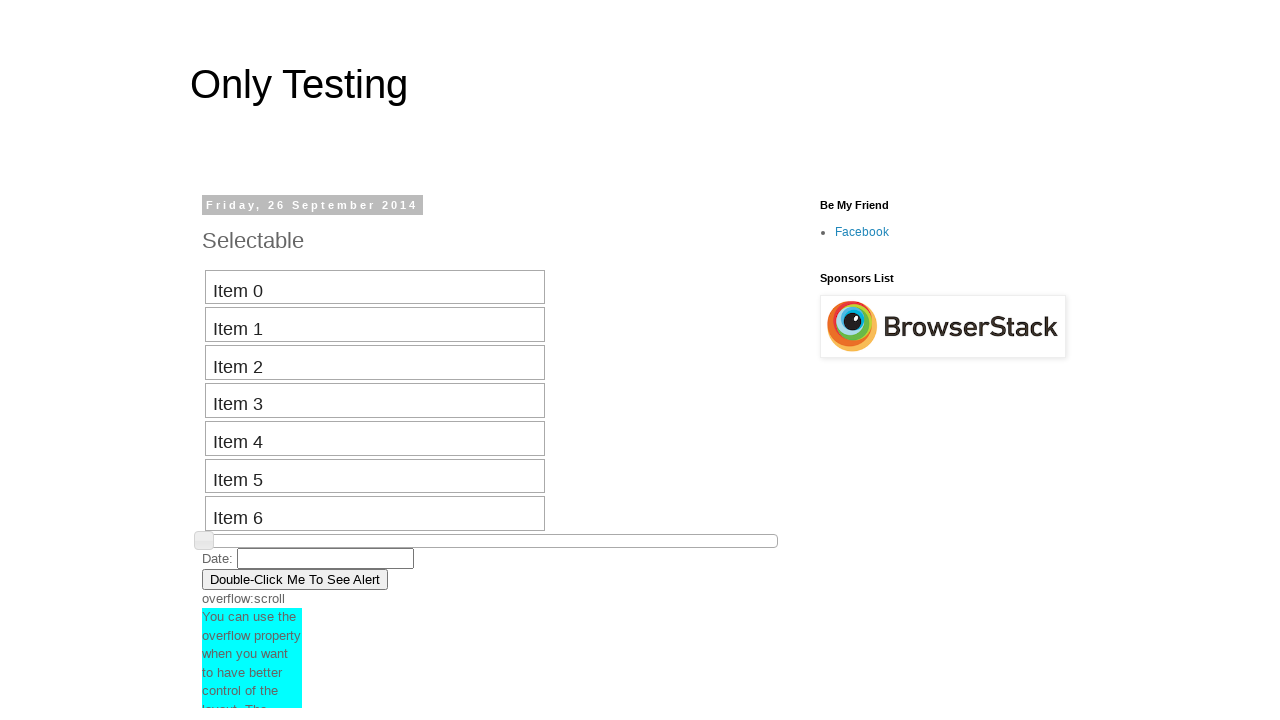

Located image element with border='0' attribute
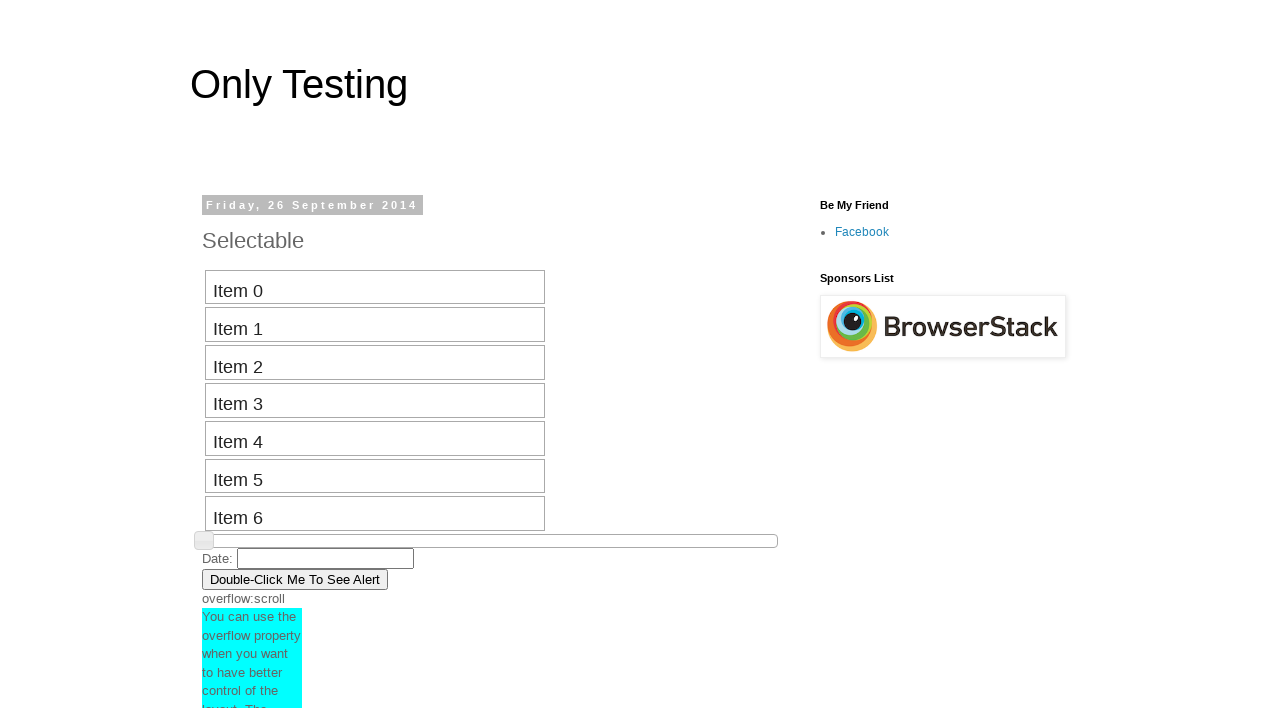

Image element is now visible
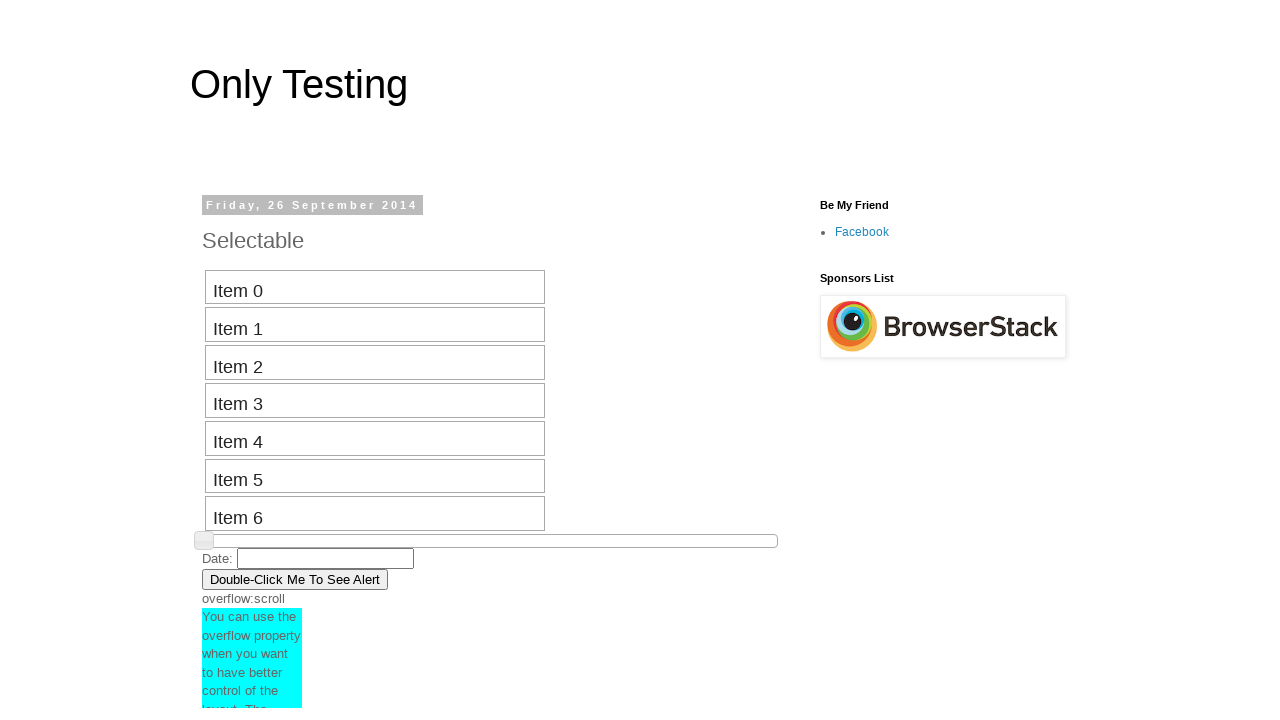

Right-clicked on image to open context menu at (308, 360) on xpath=//img[@border='0']
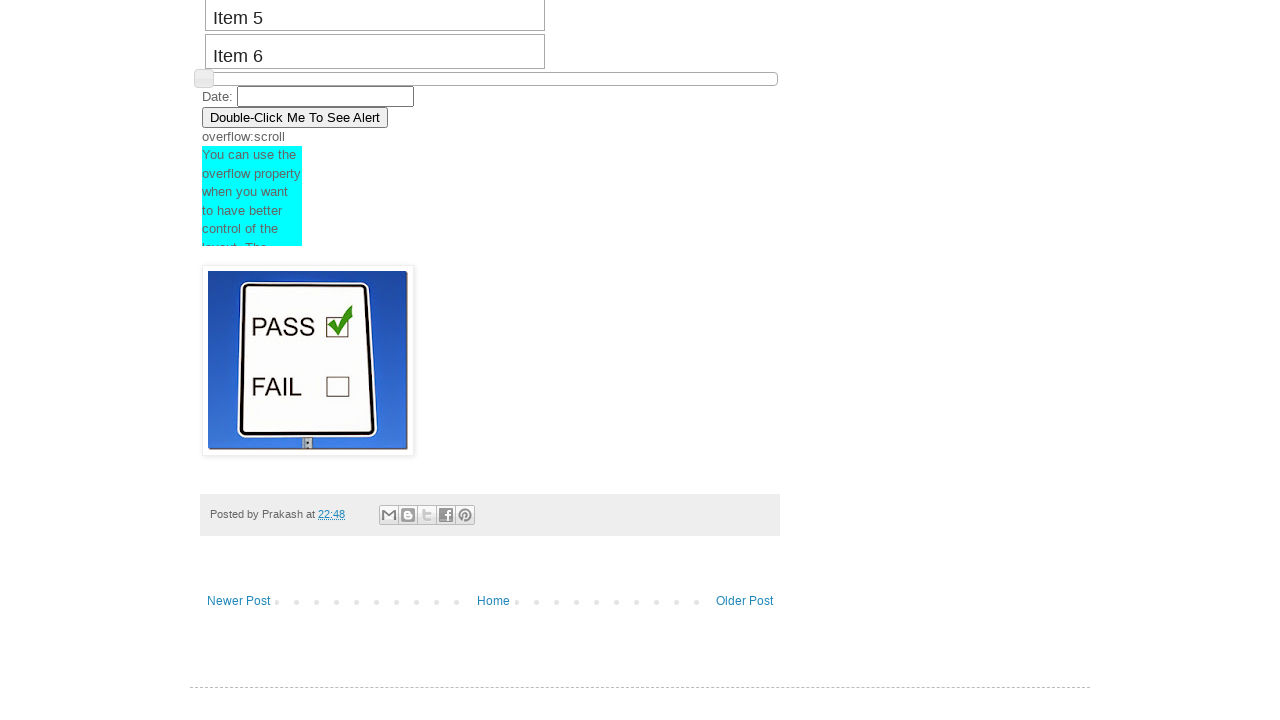

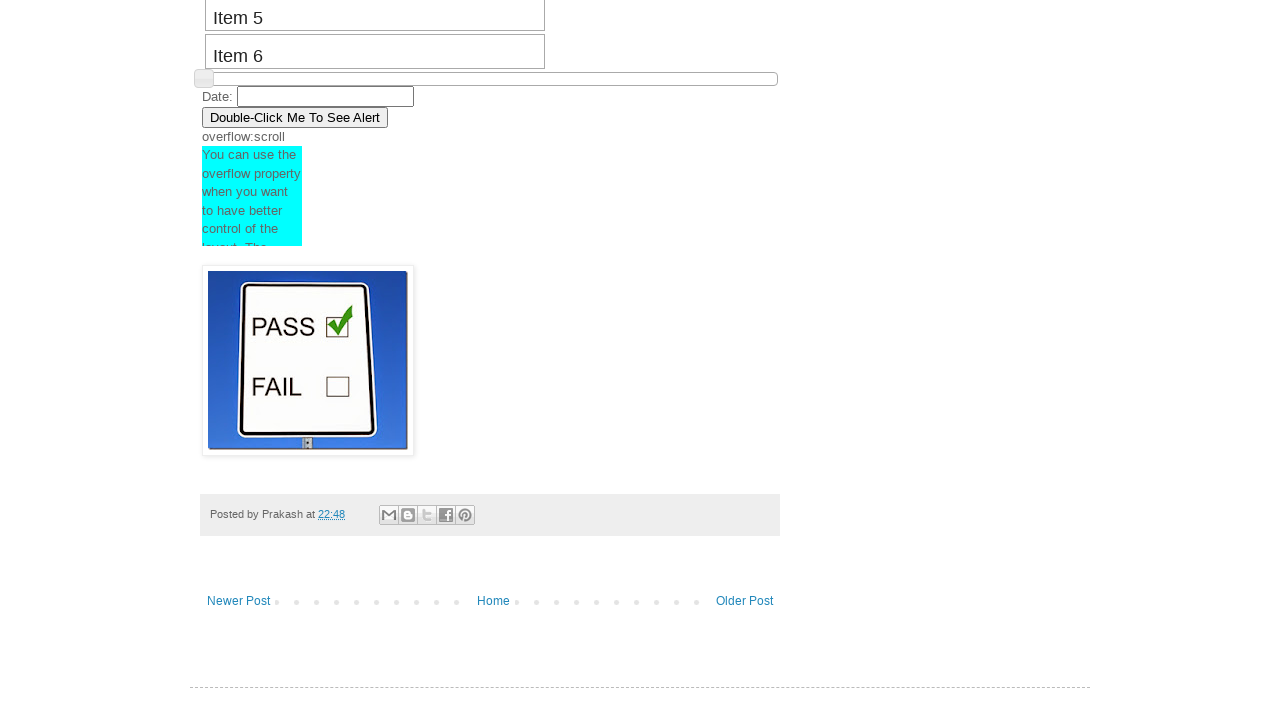